Verifies that the OrangeHRM login page URL loads correctly by navigating to it and confirming the URL

Starting URL: https://opensource-demo.orangehrmlive.com/web/index.php/auth/login

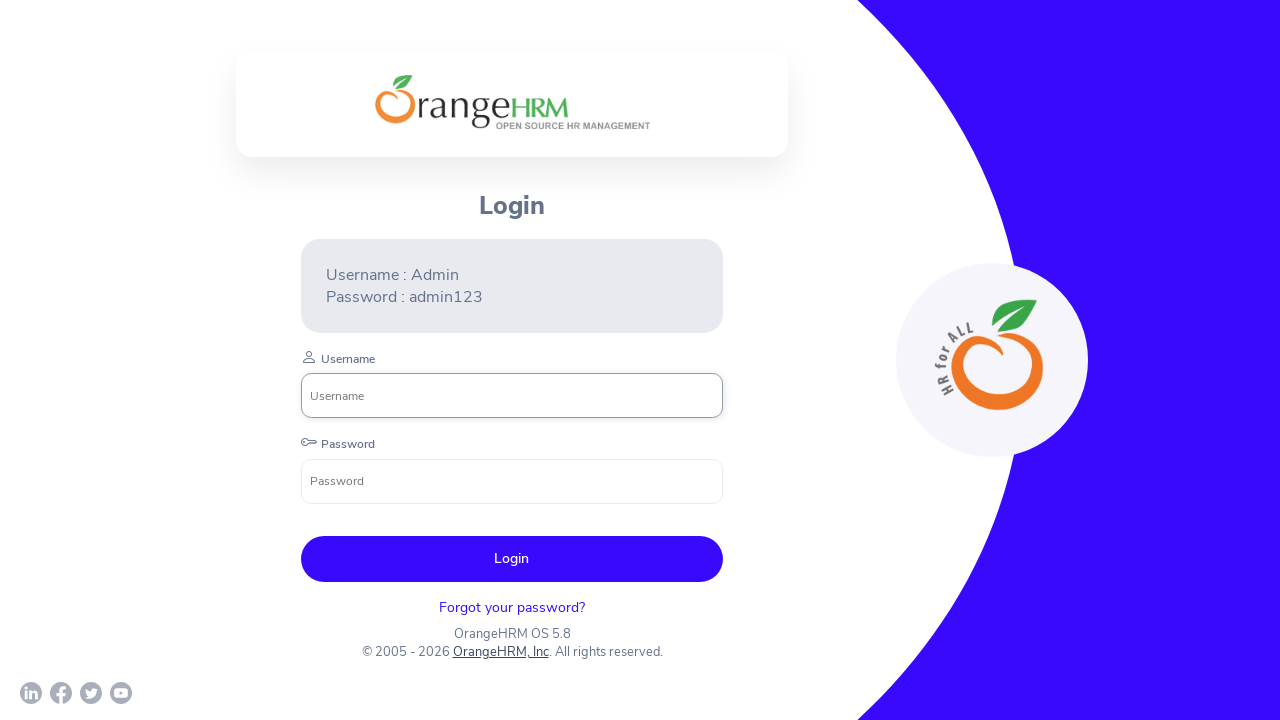

Waited for OrangeHRM login page URL to load
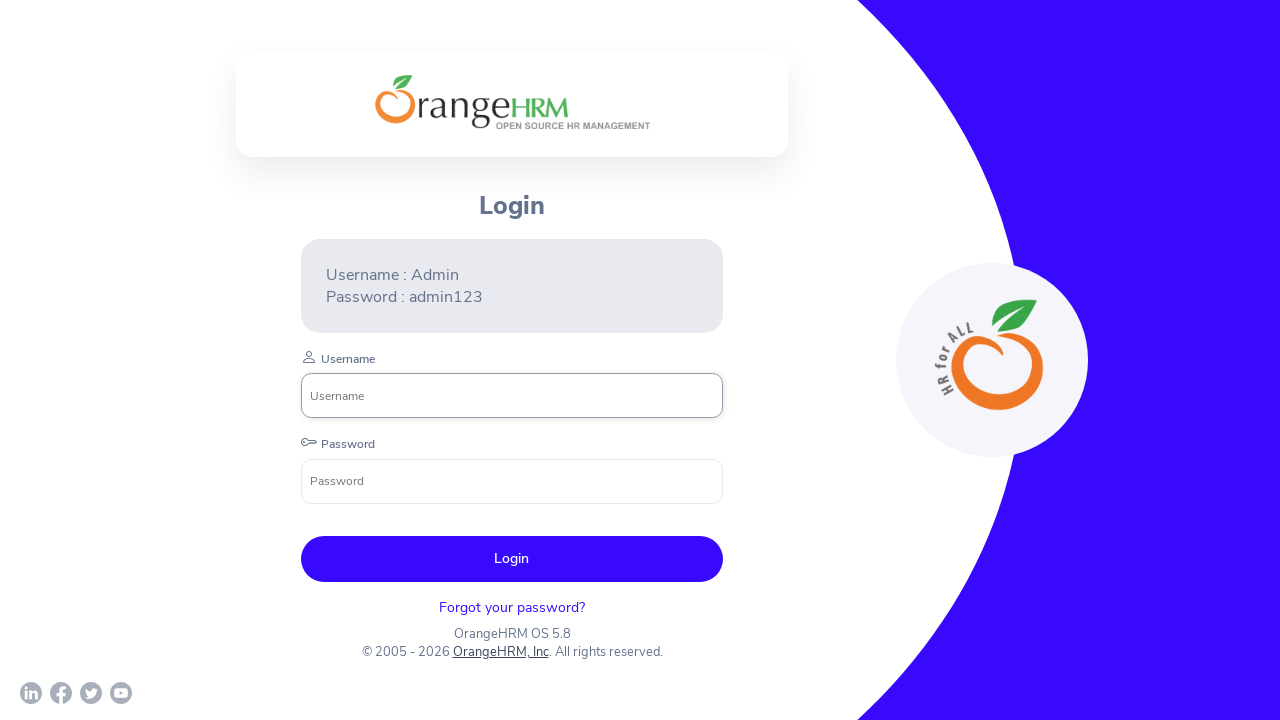

Confirmed login page URL loaded successfully
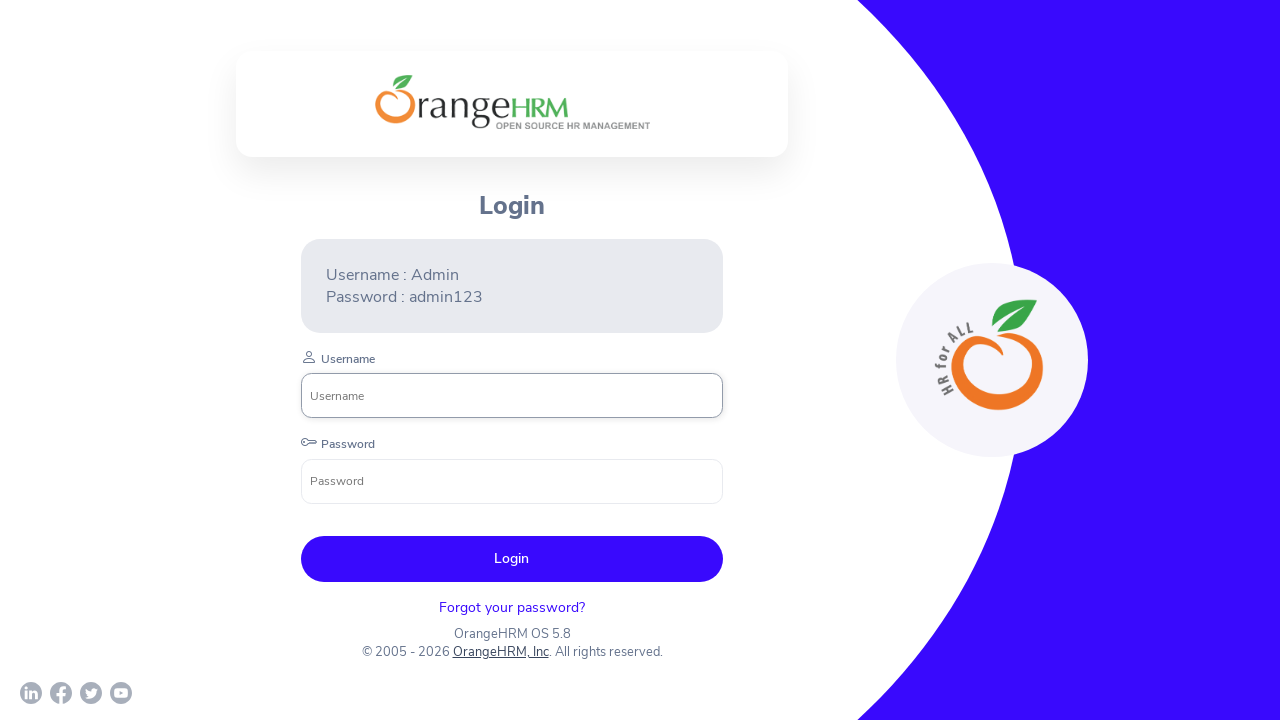

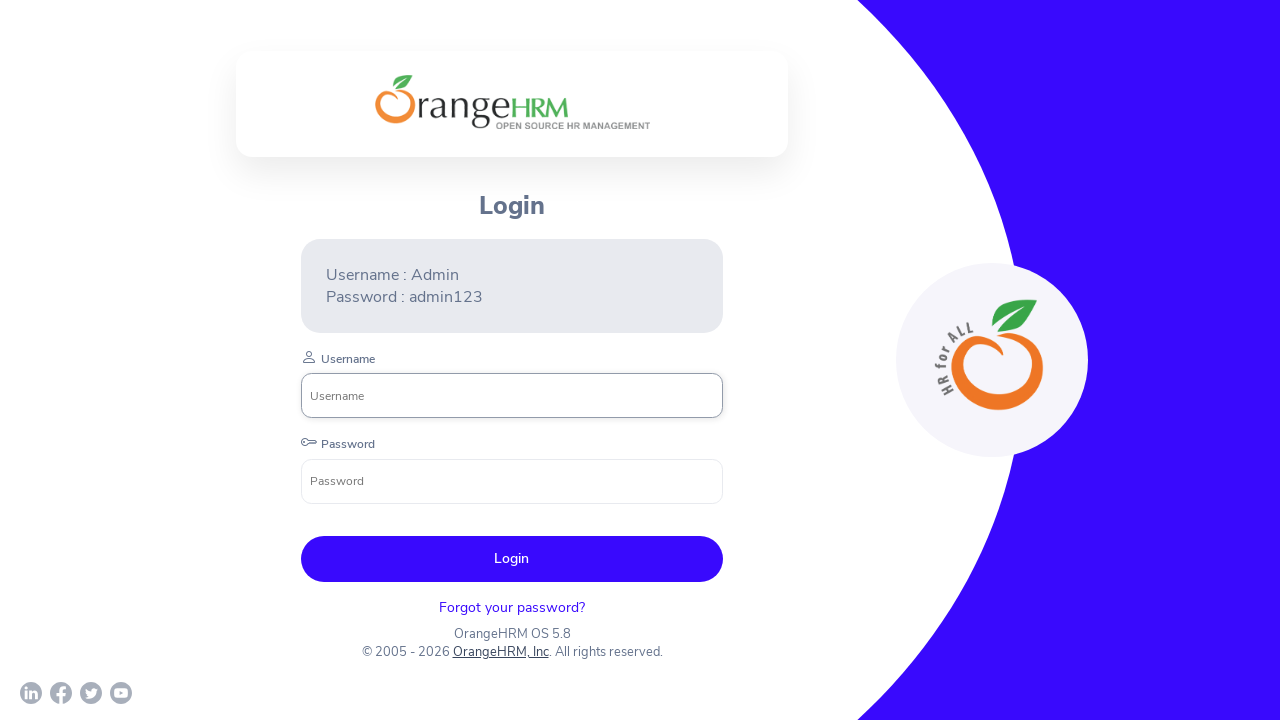